Tests various page scrolling techniques including scrolling to the bottom of the page, back to the top, scrolling by specific pixel amounts, and scrolling to a specific element on a financial gainers page.

Starting URL: https://money.rediff.com/gainers

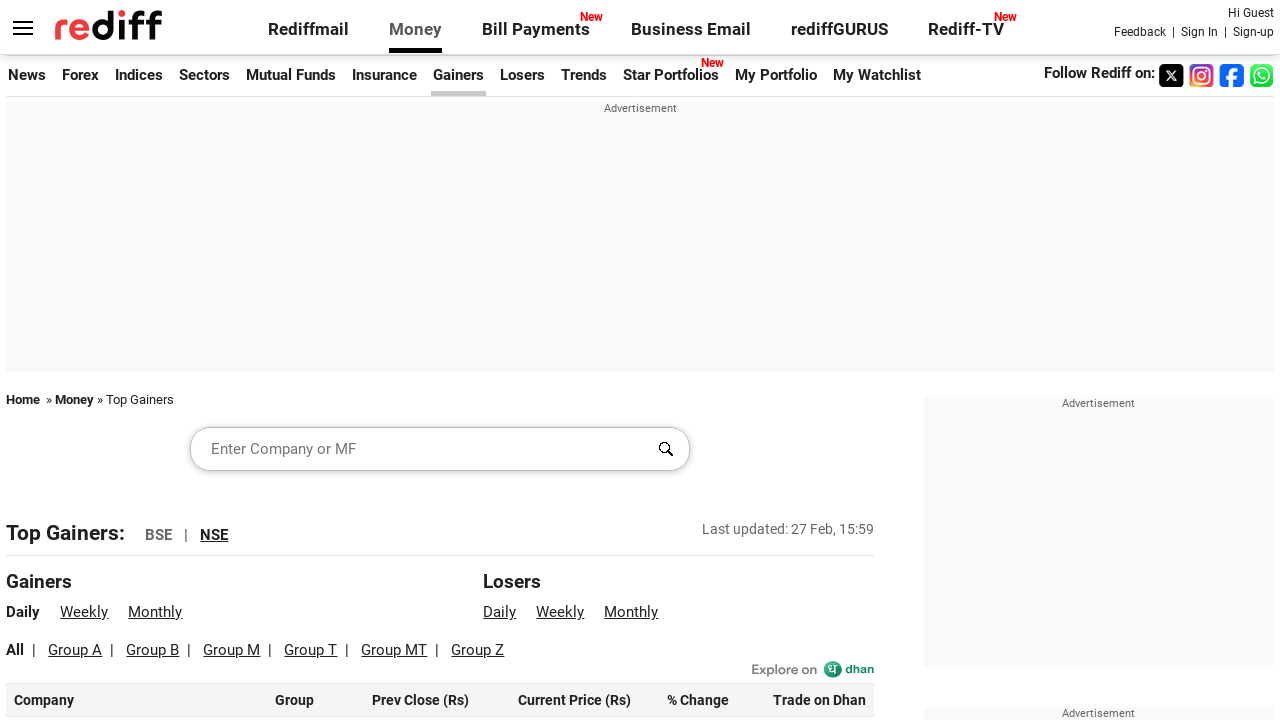

Scrolled to bottom of gainers page
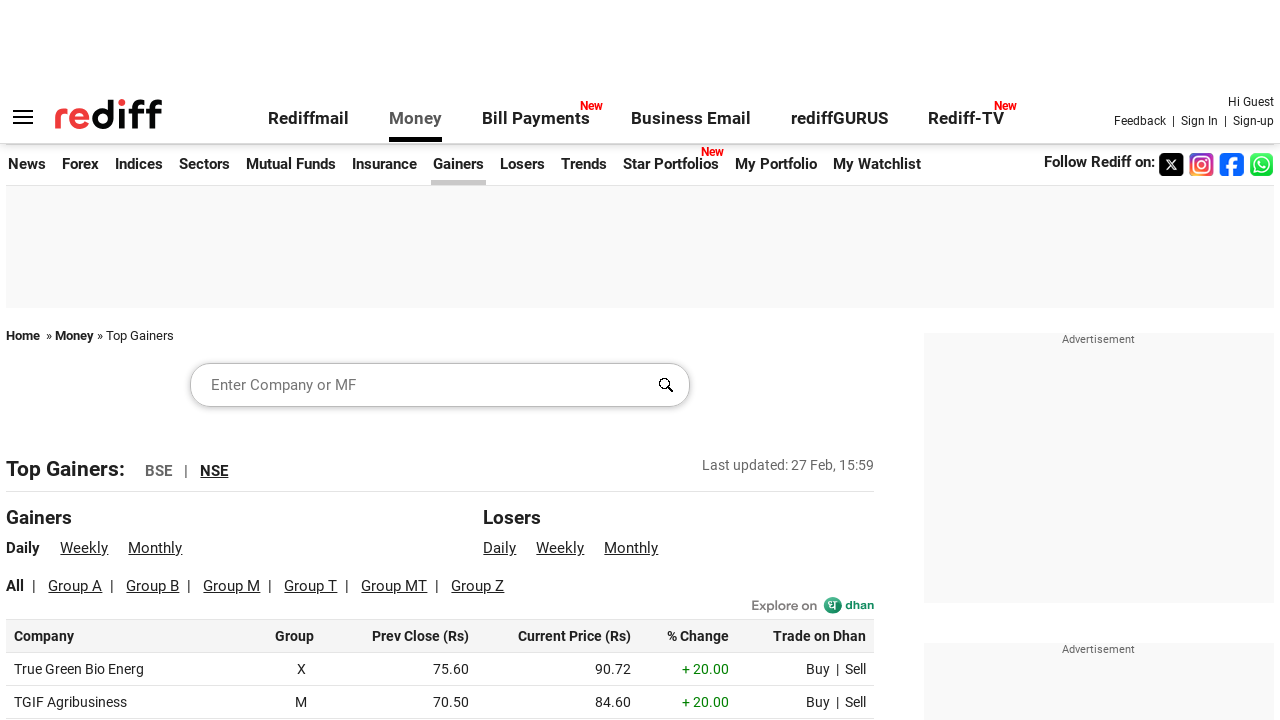

Waited 2 seconds to observe scroll to bottom
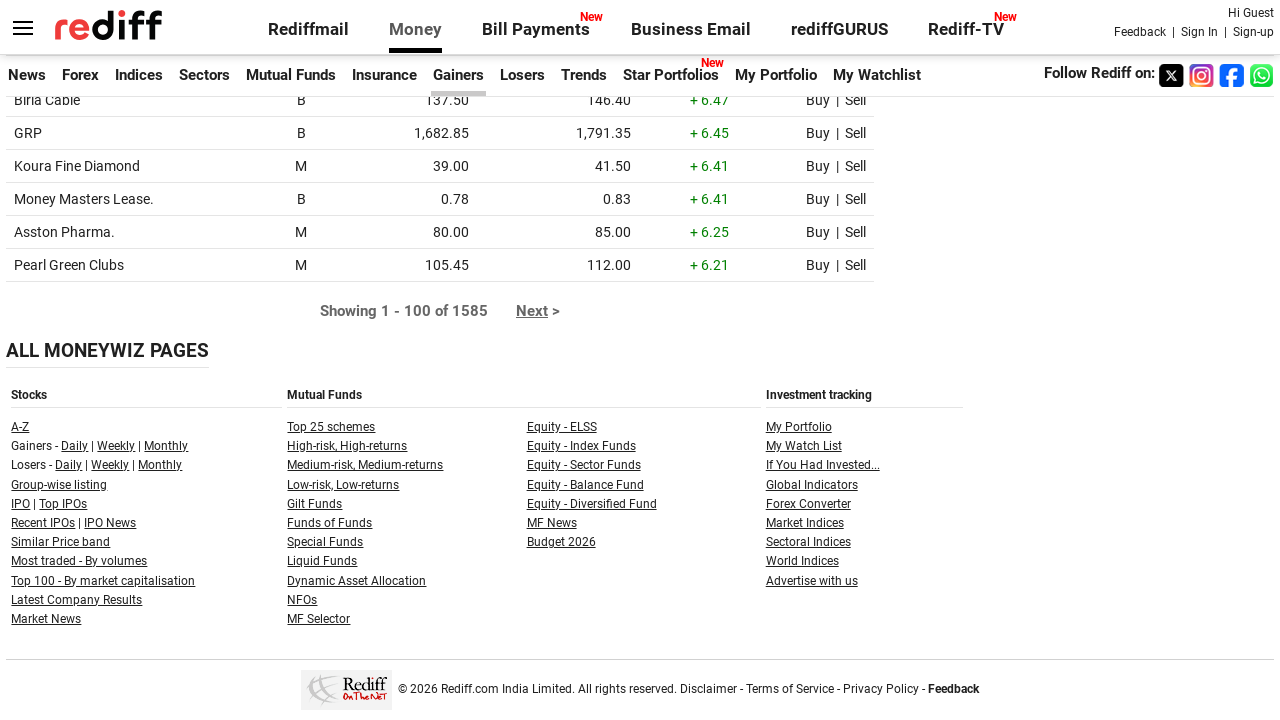

Scrolled back to top of page
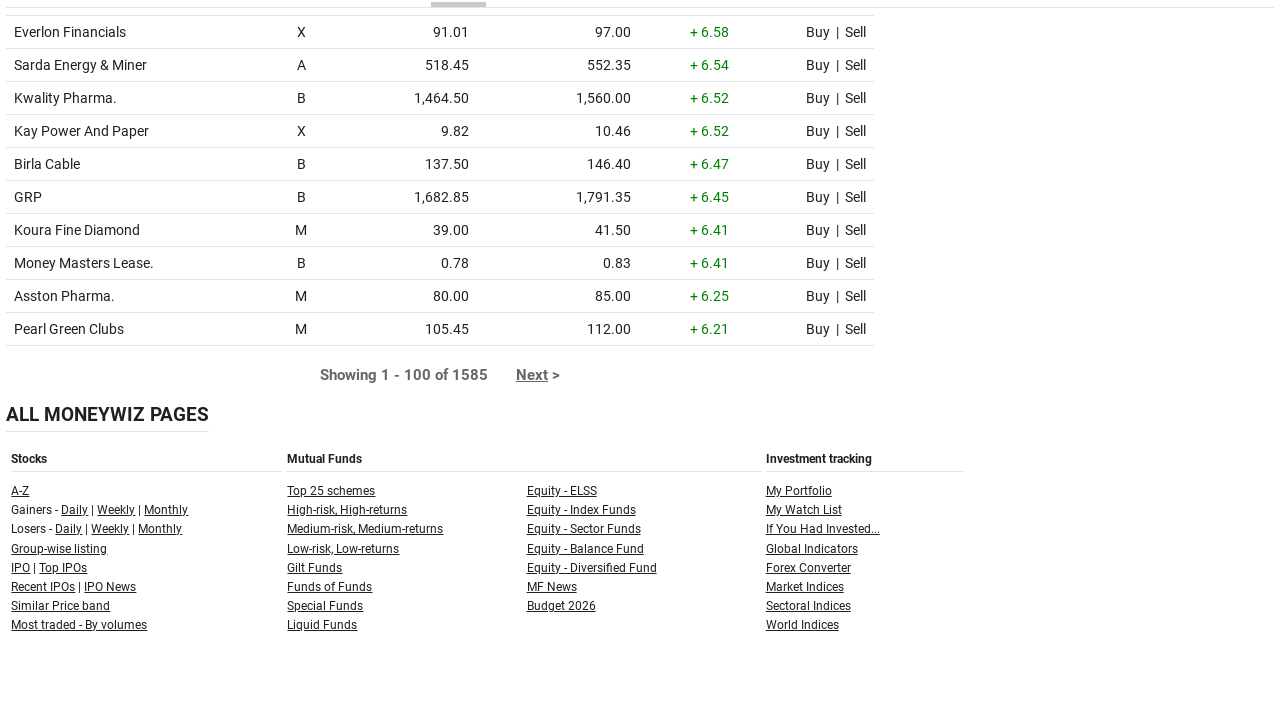

Waited 2 seconds to observe scroll to top
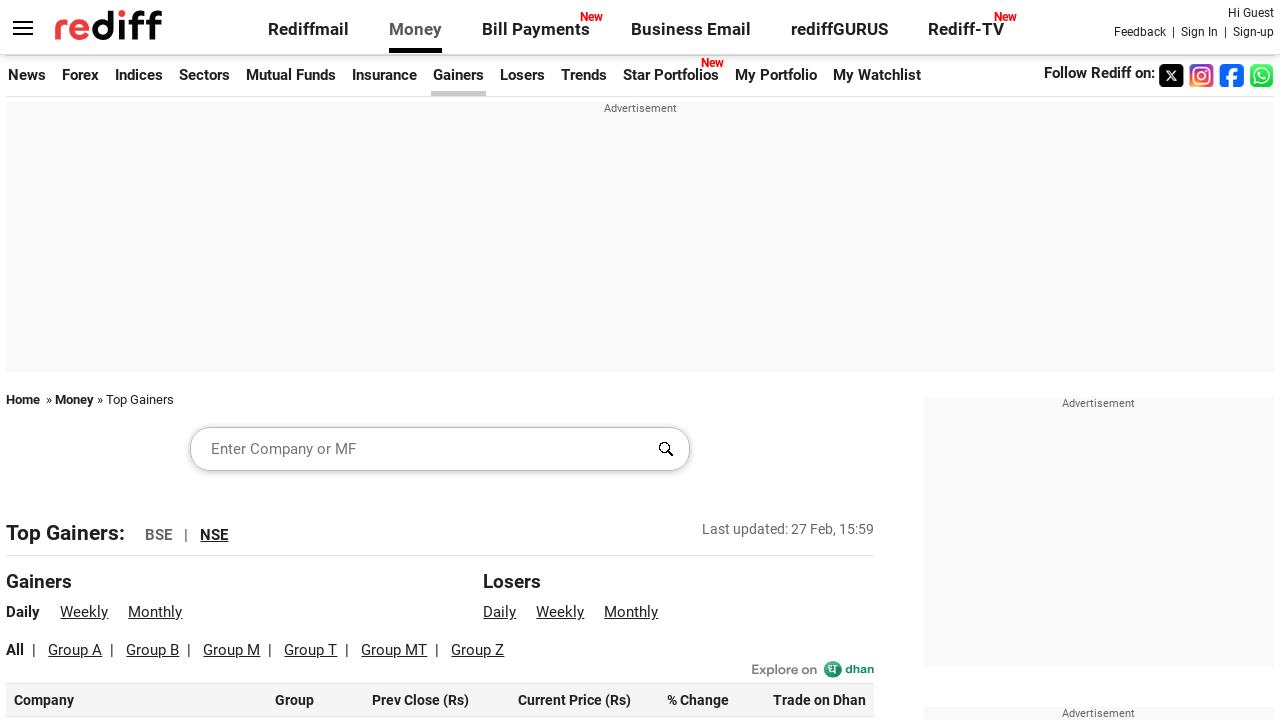

Scrolled to specific position (1500px)
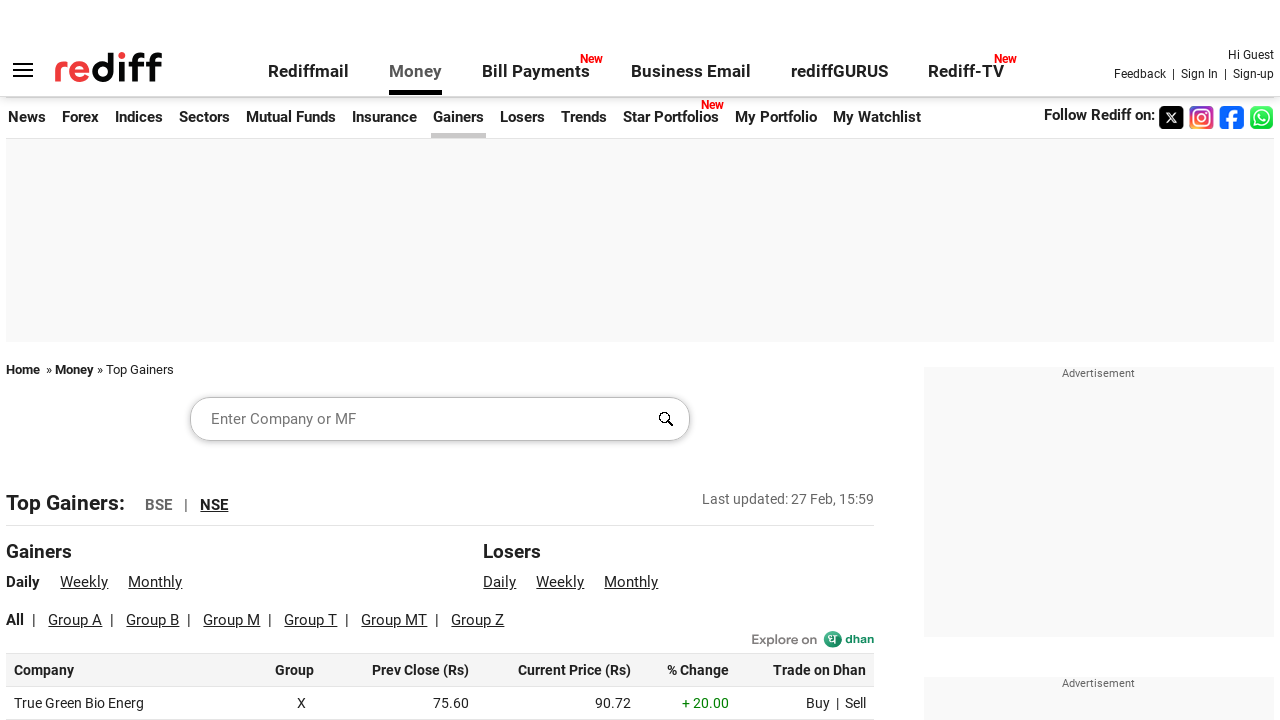

Waited 2 seconds to observe scroll to 1500px position
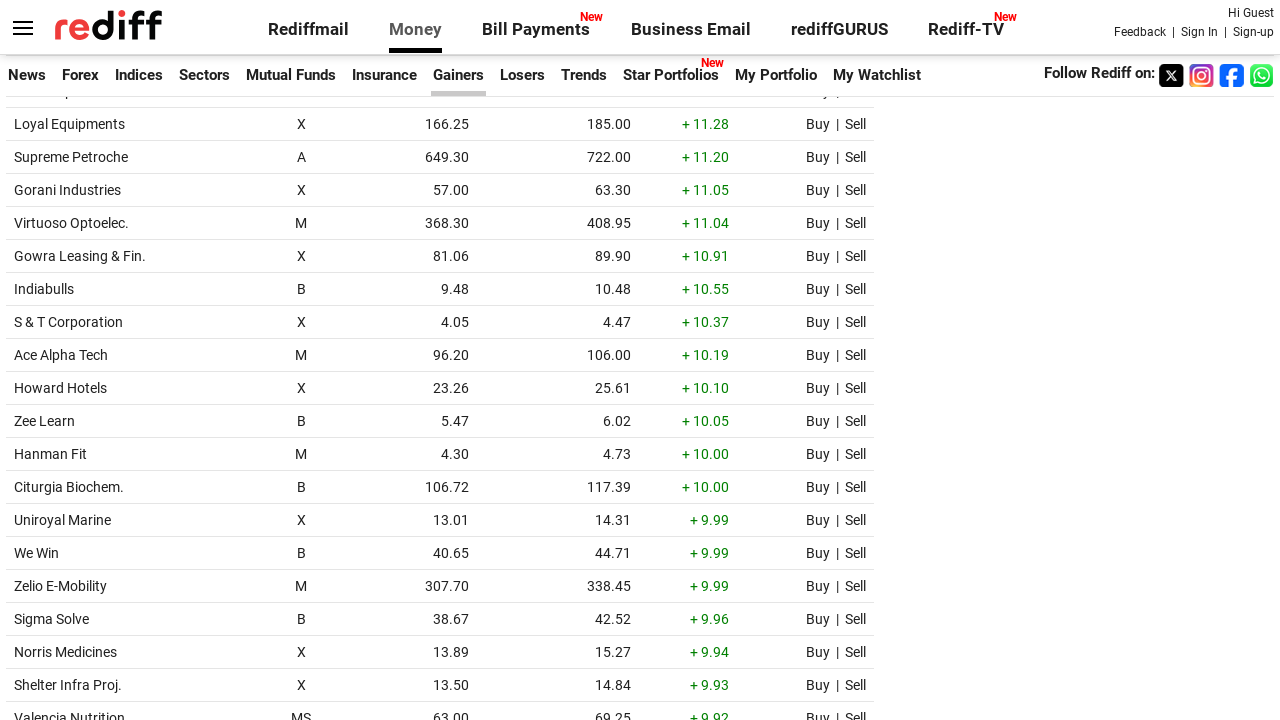

Scrolled back up to original position (top)
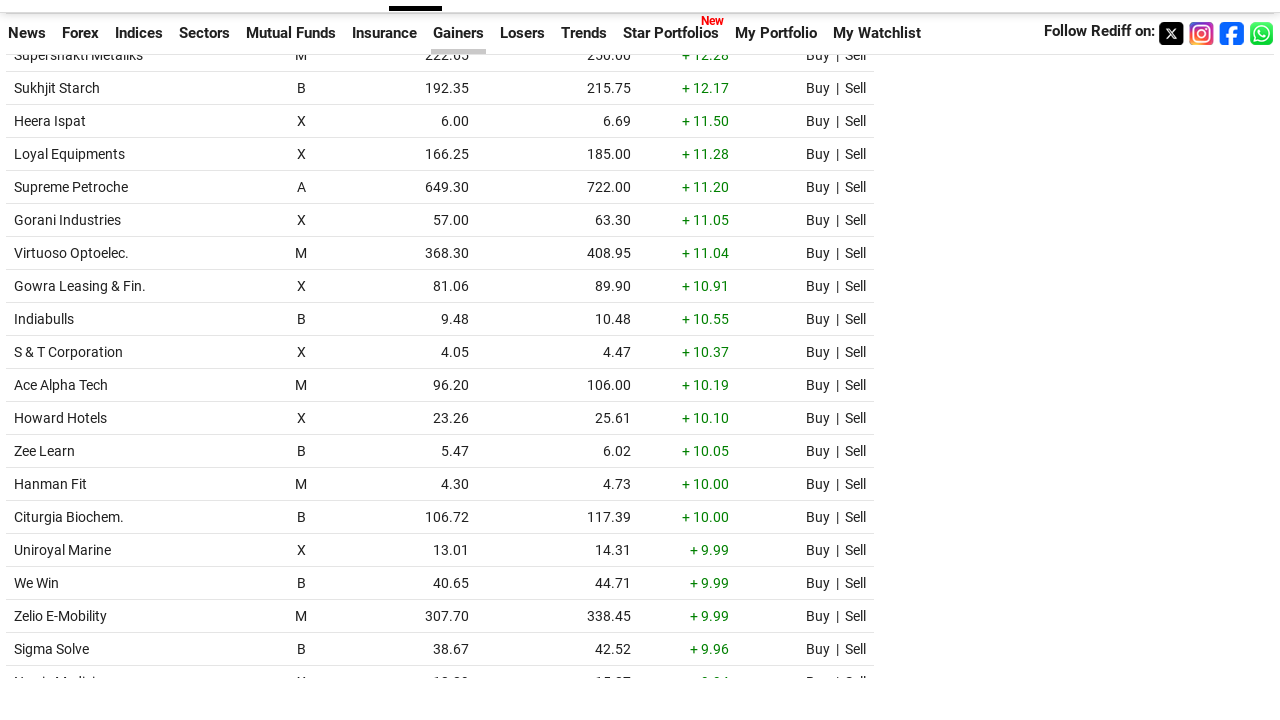

Waited 2 seconds to observe scroll back to top
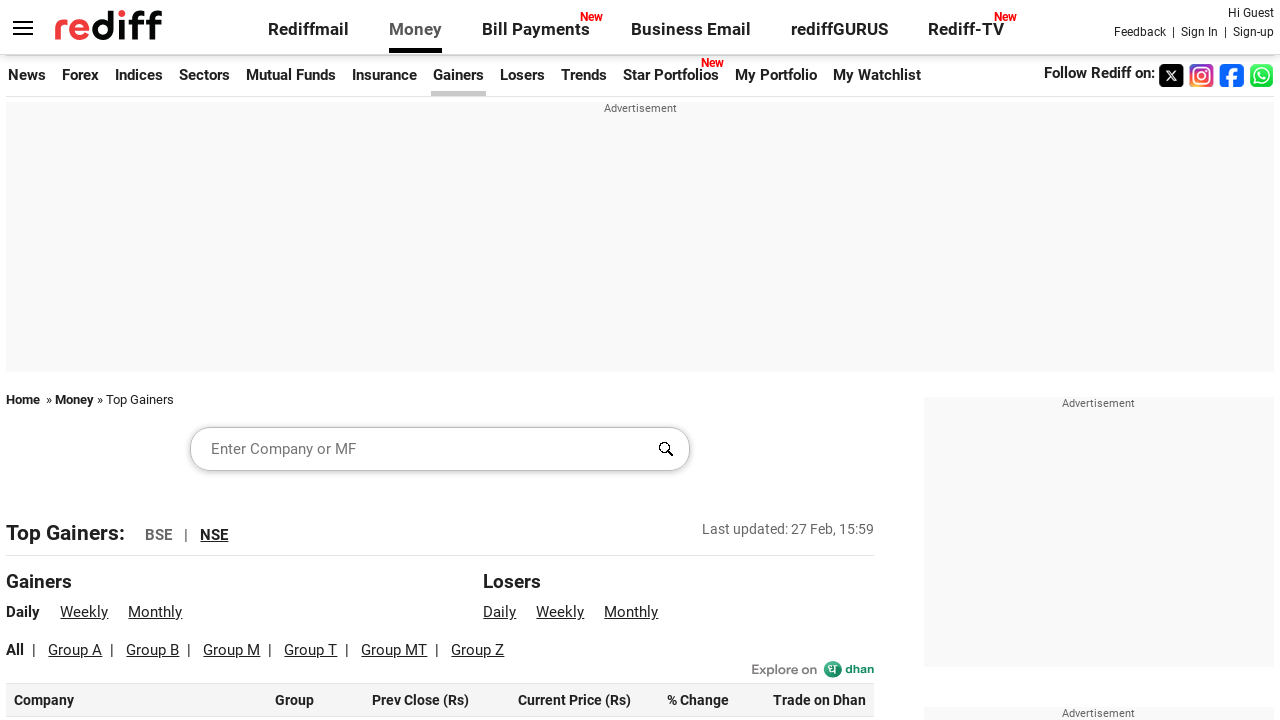

Located last table row in gainers list
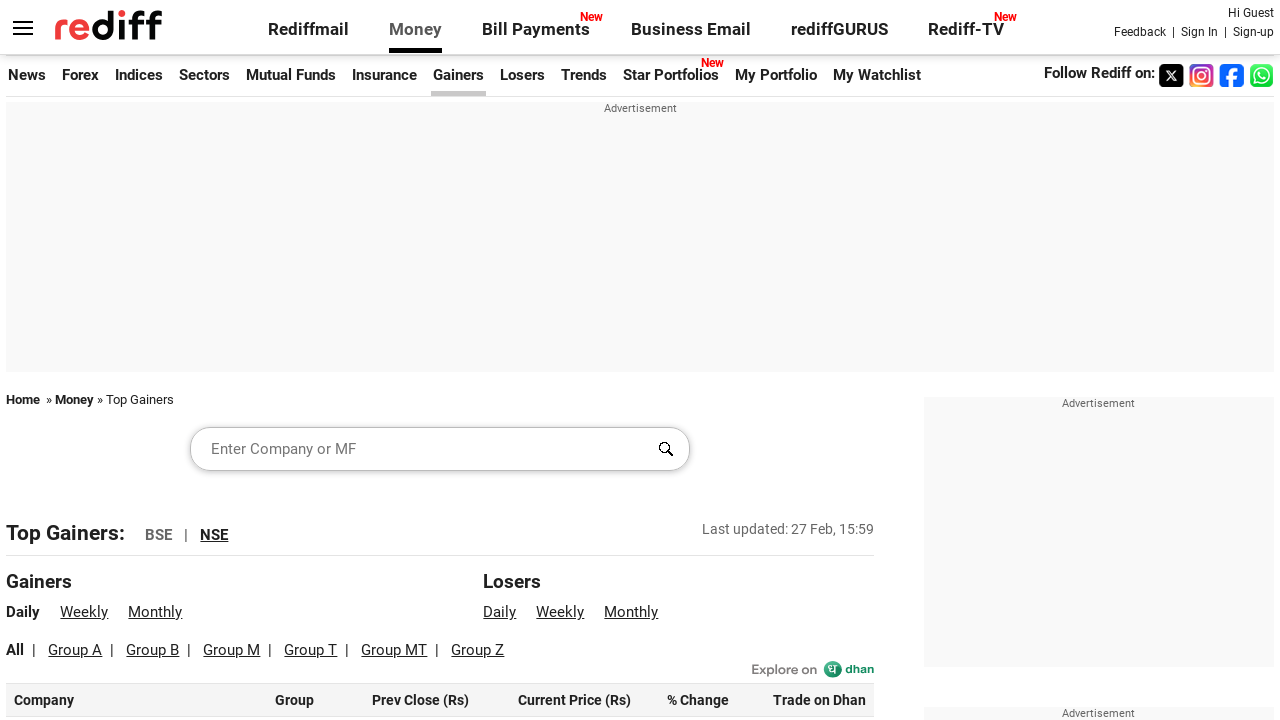

Scrolled to last table row element in view
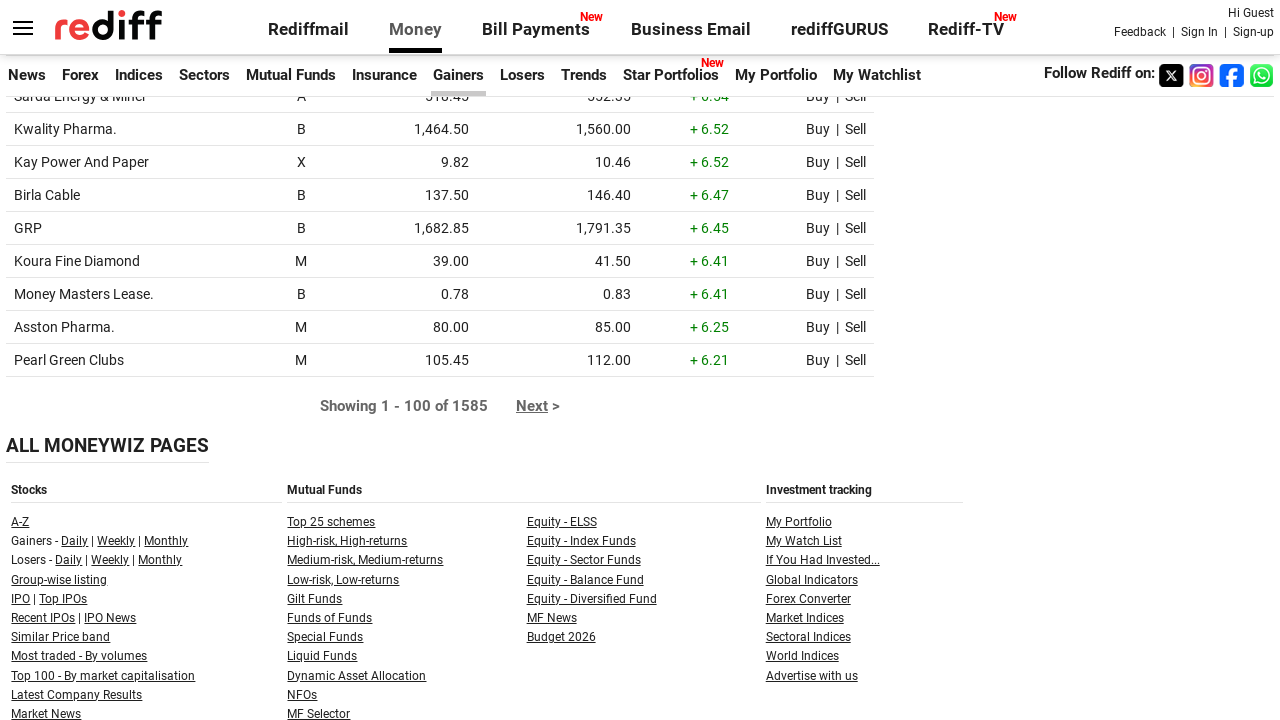

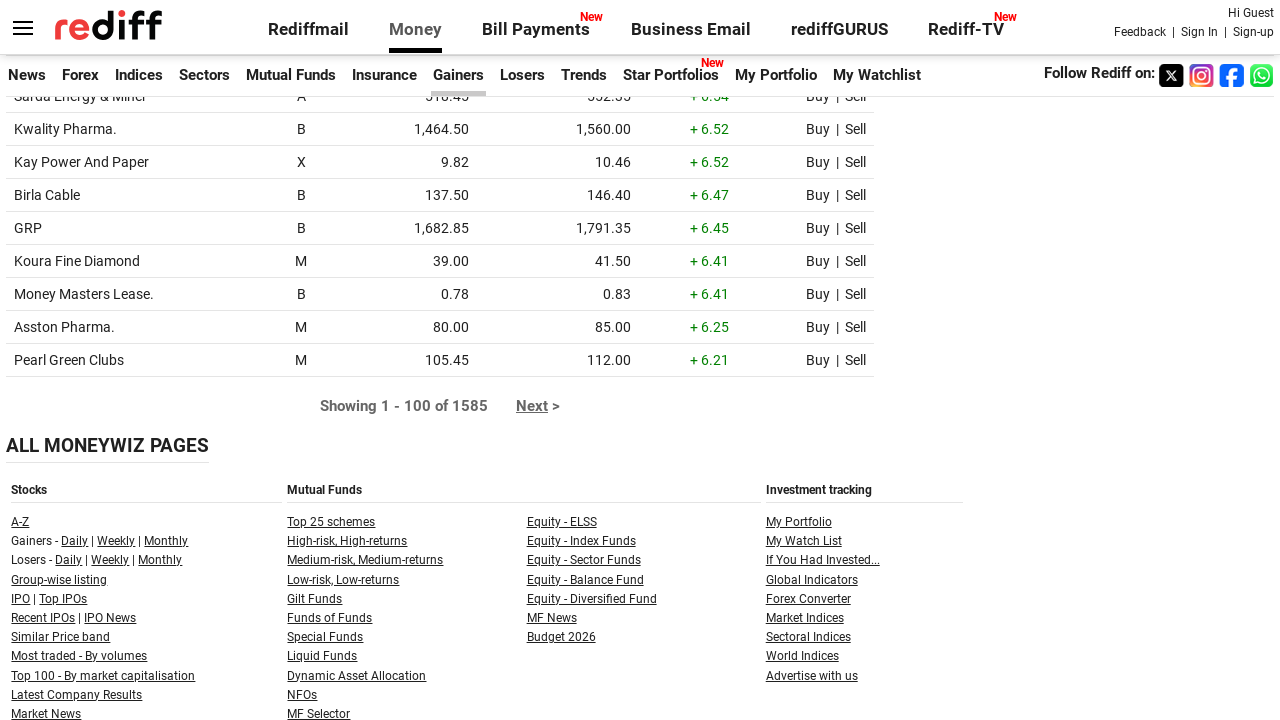